Navigates to Apple's iPhone product page and verifies the page loads successfully

Starting URL: https://www.apple.com/iphone/

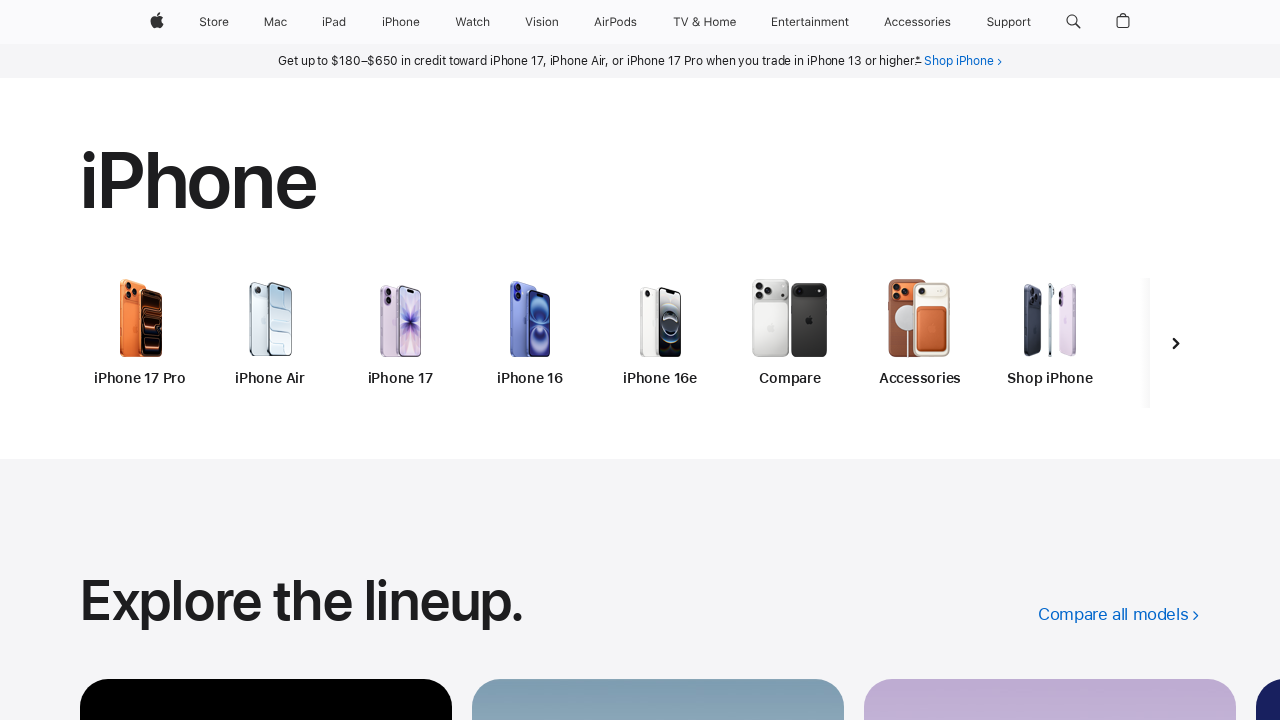

Navigated to Apple iPhone product page
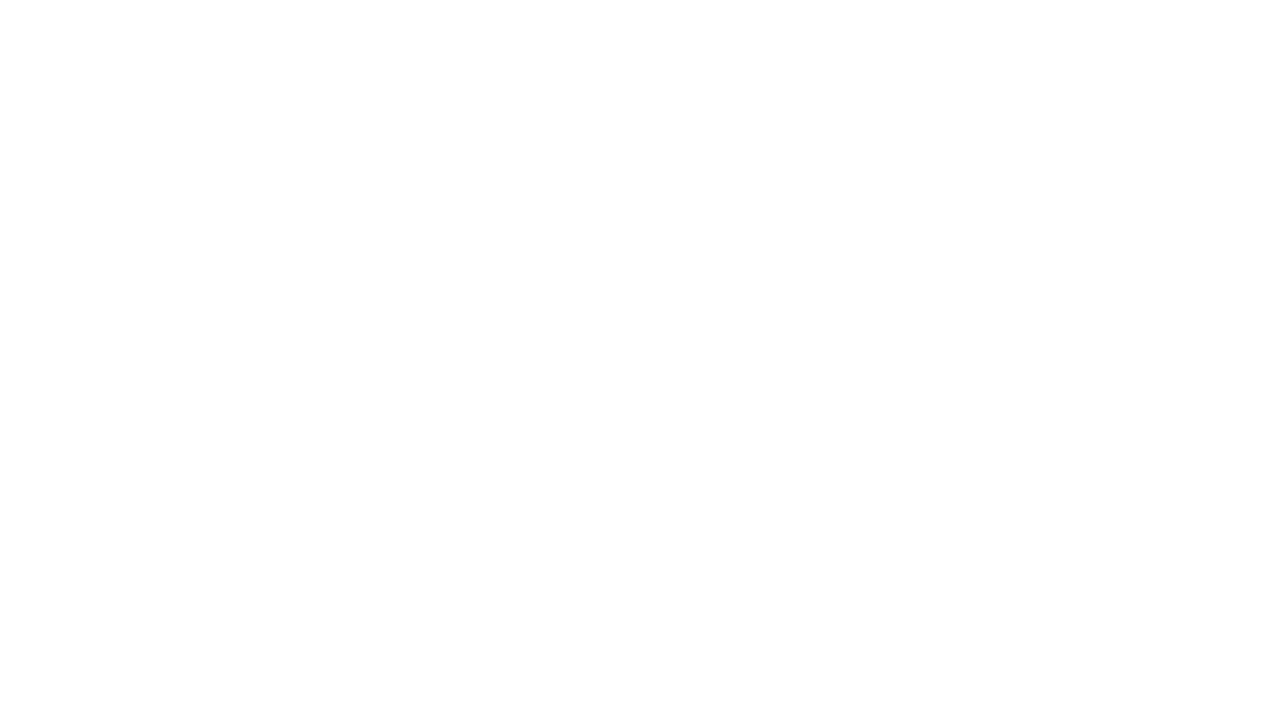

Page DOM content fully loaded
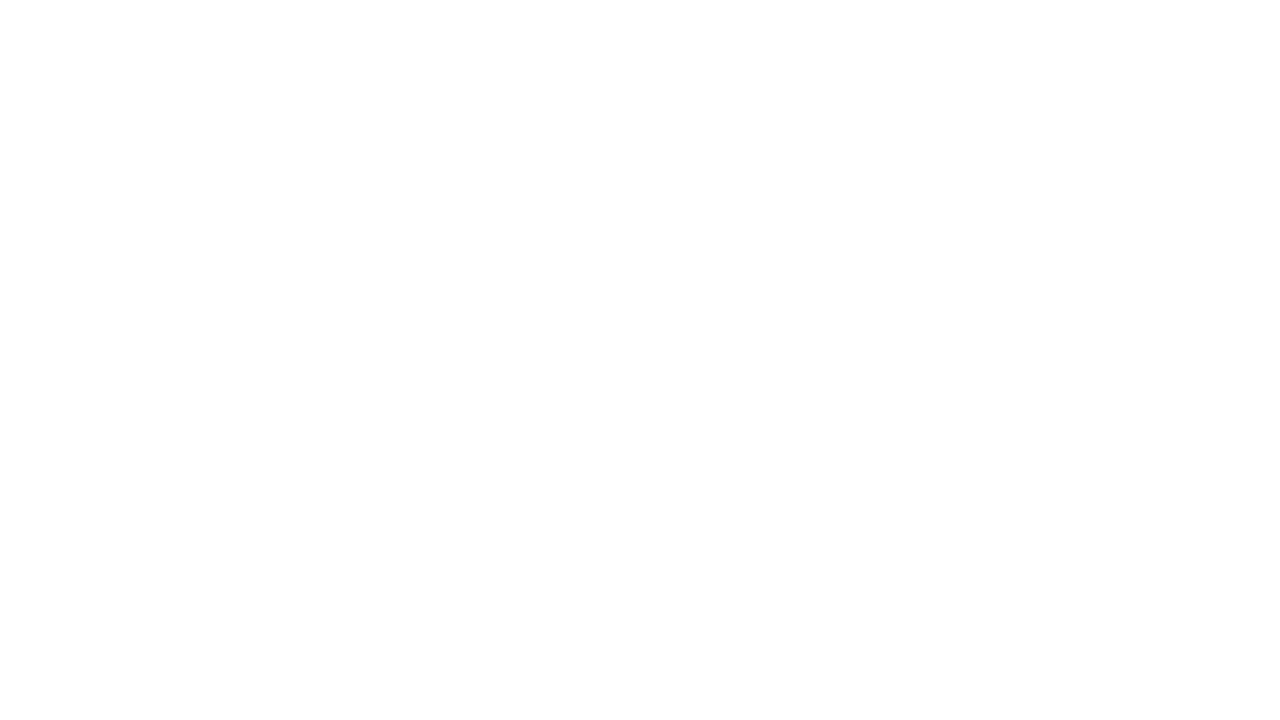

Body element confirmed to be present on iPhone page
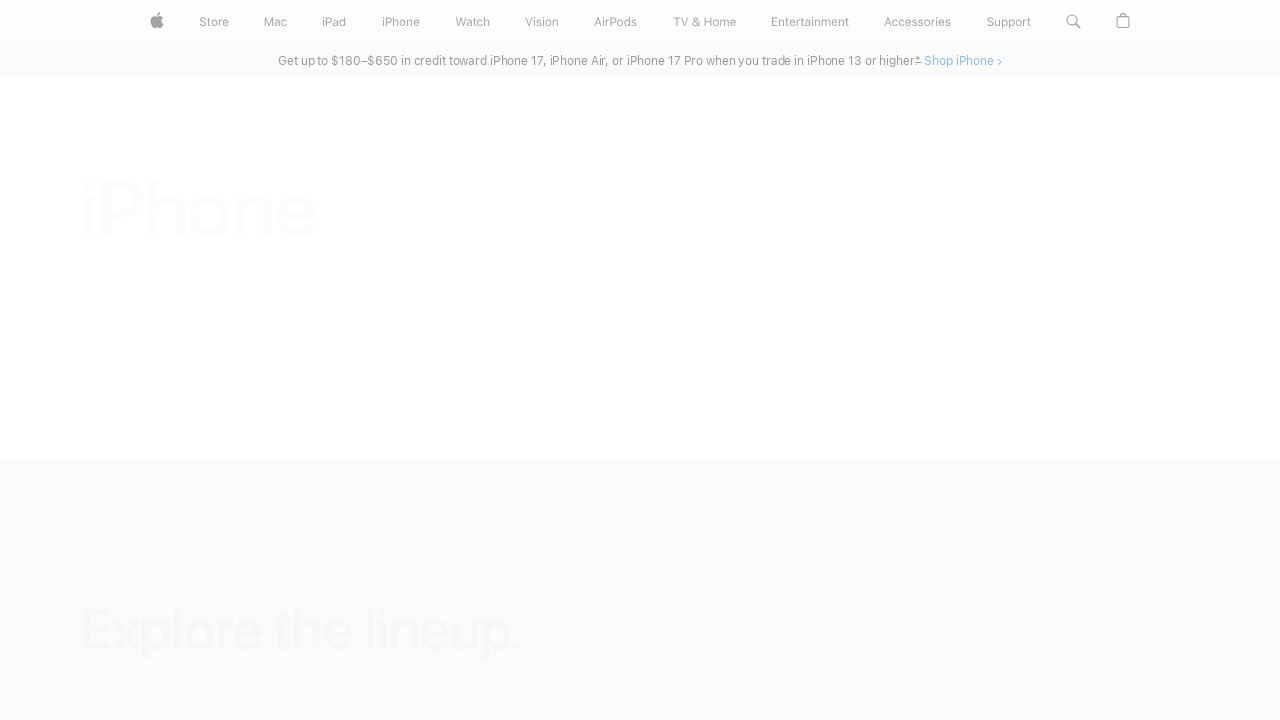

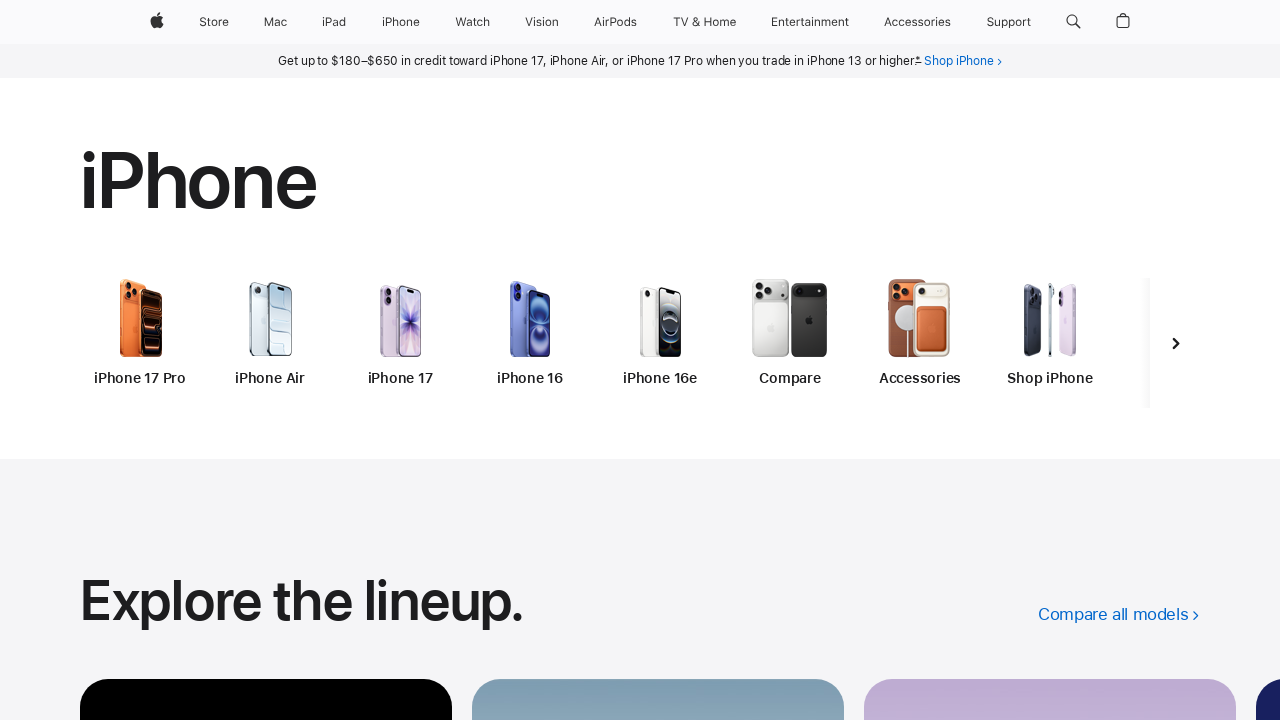